Tests the Python.org search functionality by entering "pycon" in the search box and submitting the search form, then verifying results are returned.

Starting URL: http://www.python.org

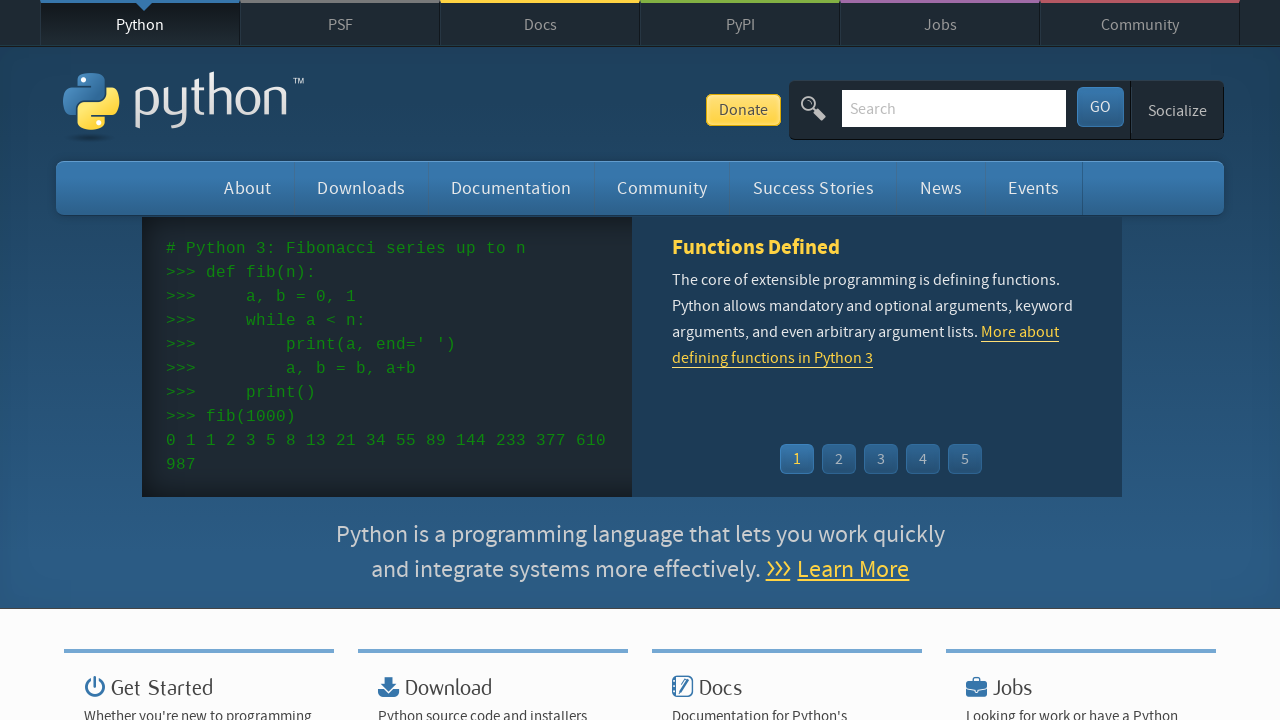

Verified page title contains 'Python'
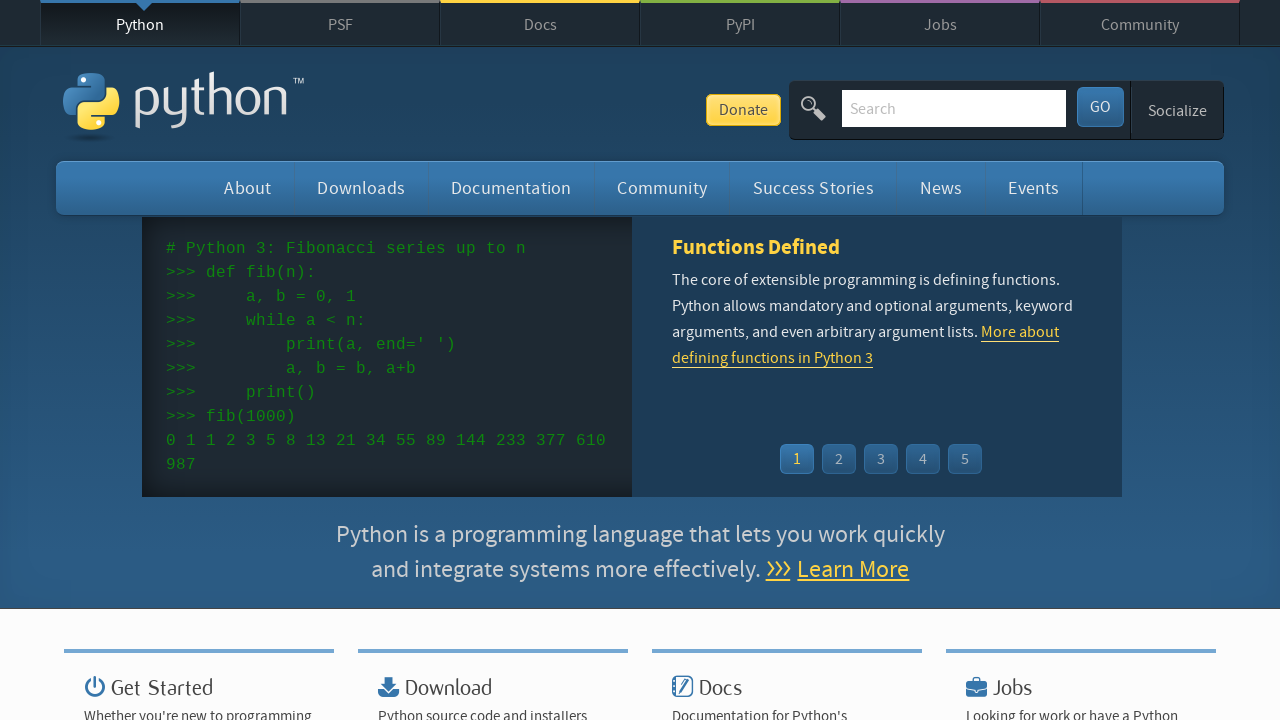

Filled search box with 'pycon' on input[name='q']
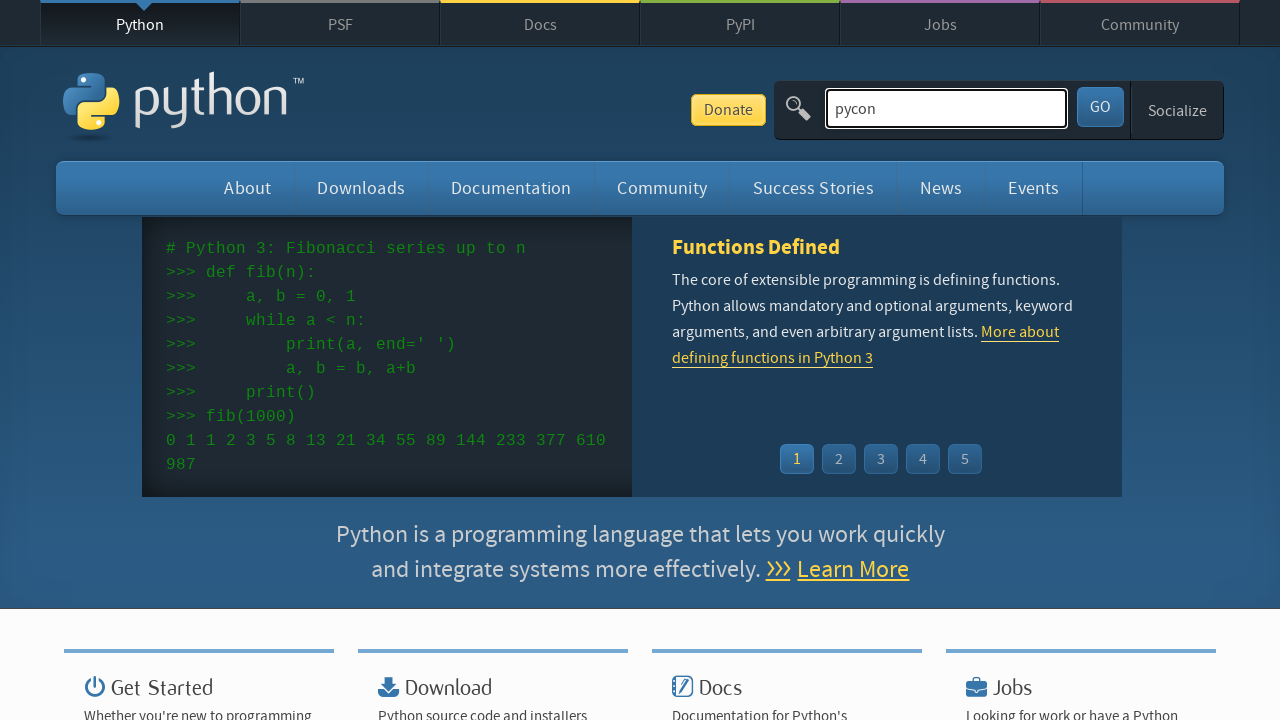

Pressed Enter to submit search form on input[name='q']
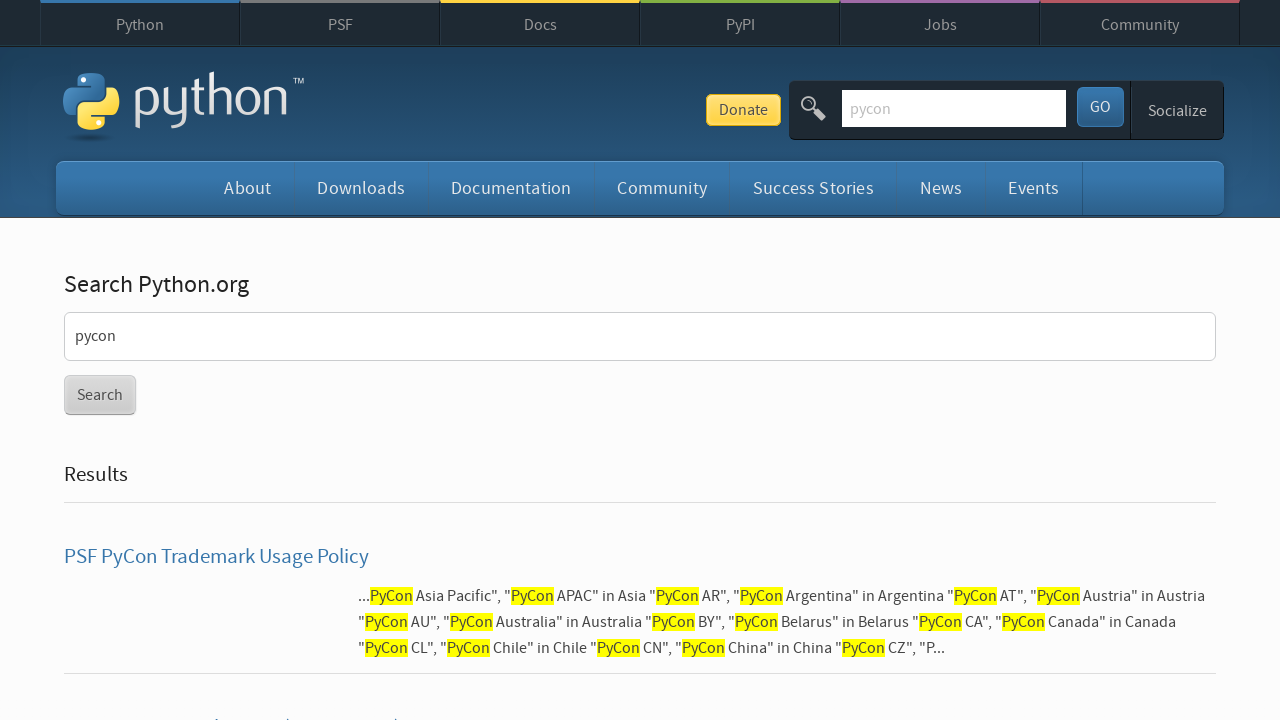

Waited for network idle state after search submission
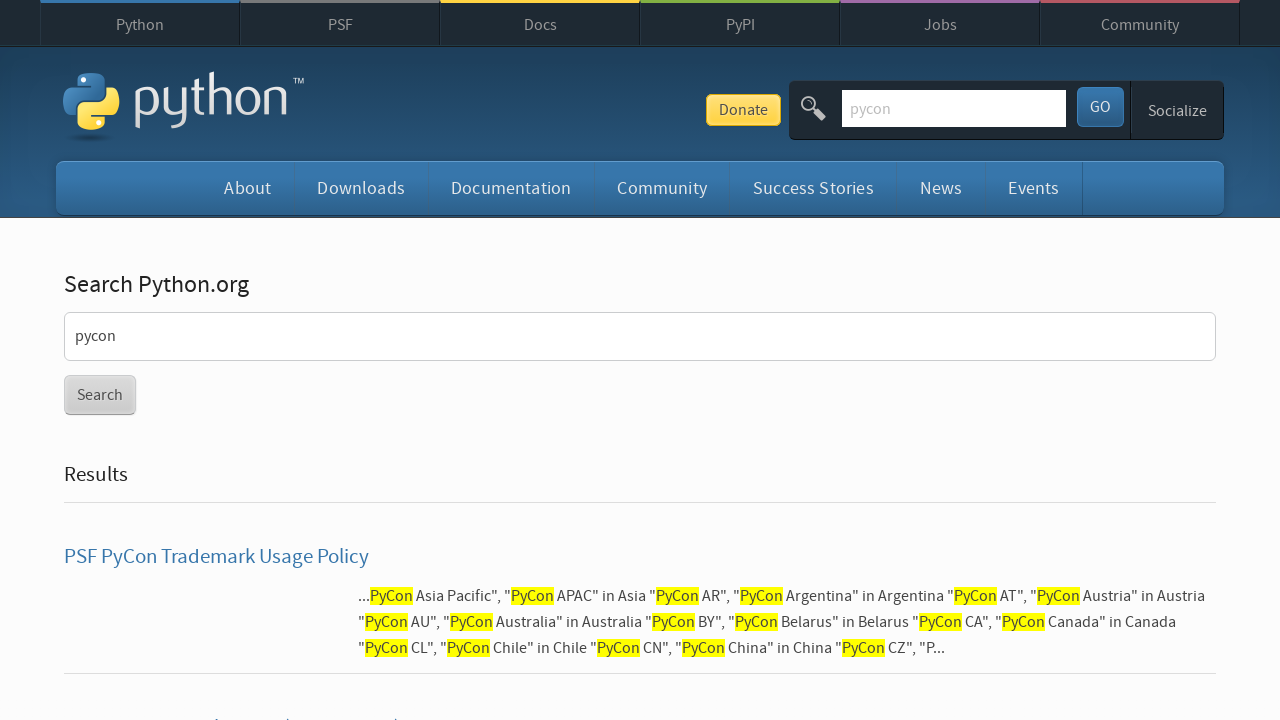

Verified search results are displayed (no 'No results found' message)
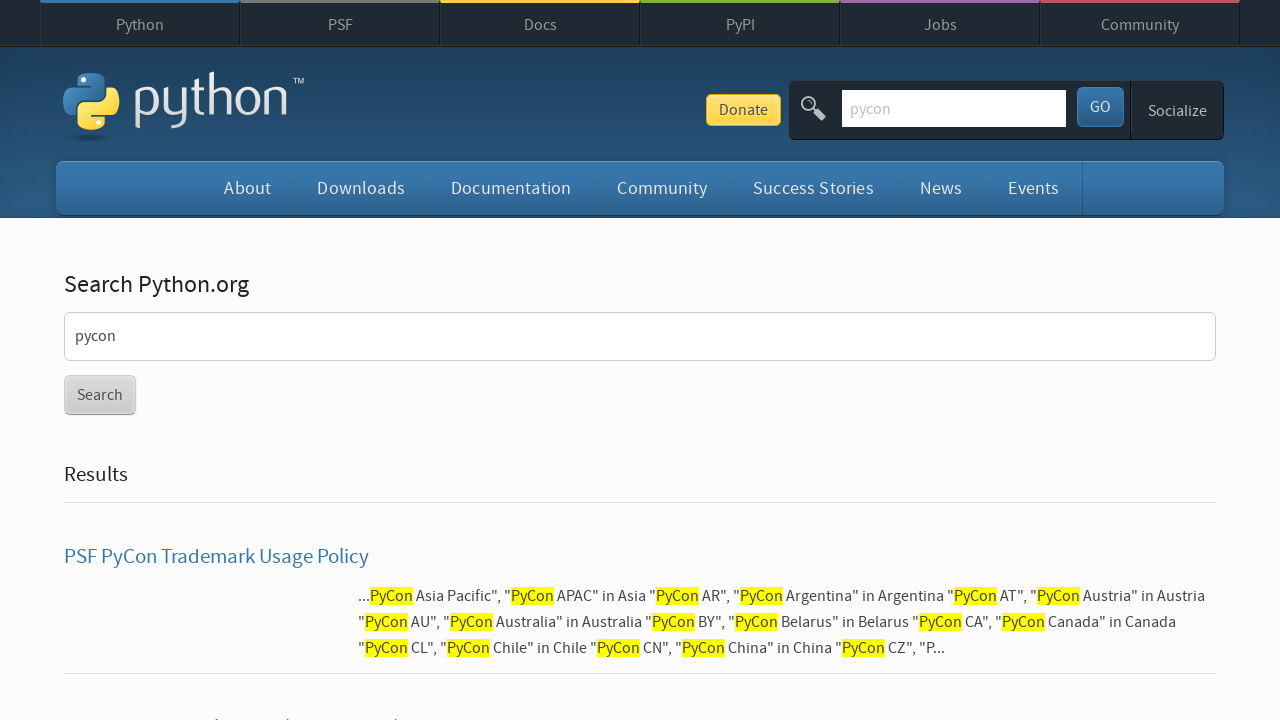

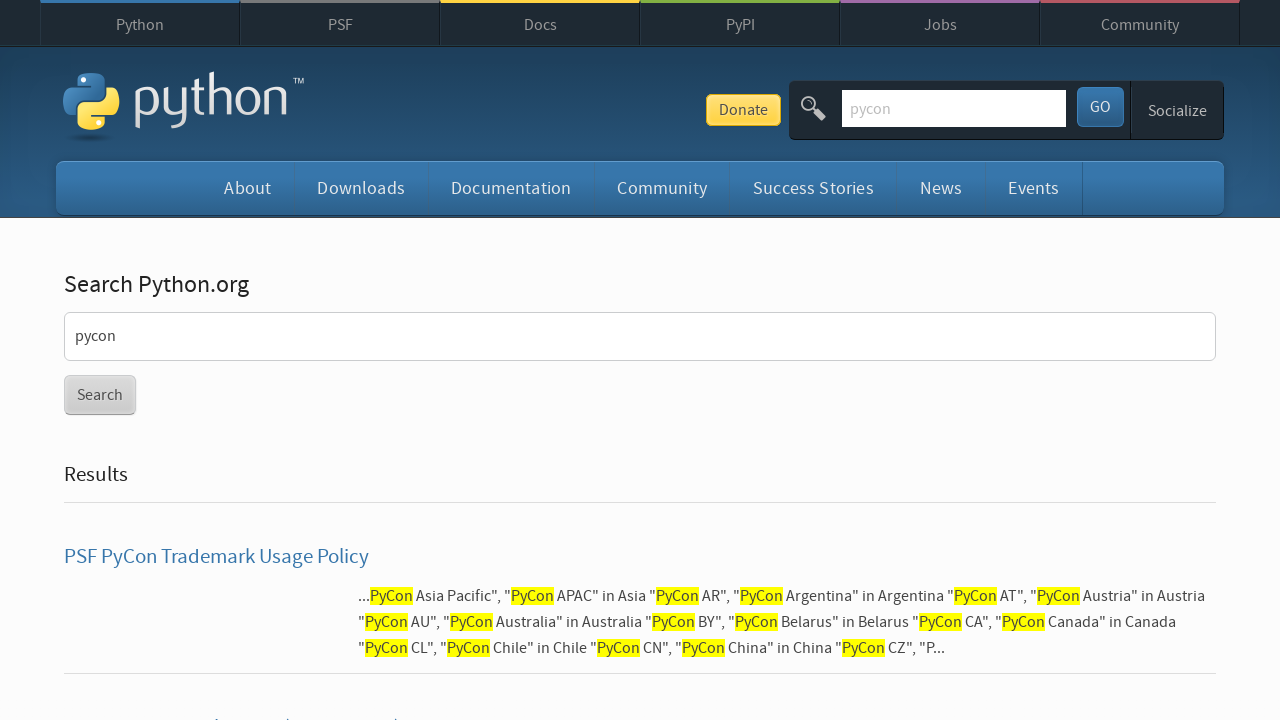